Tests editing a todo item by double-clicking, entering new text, and pressing Enter

Starting URL: https://demo.playwright.dev/todomvc

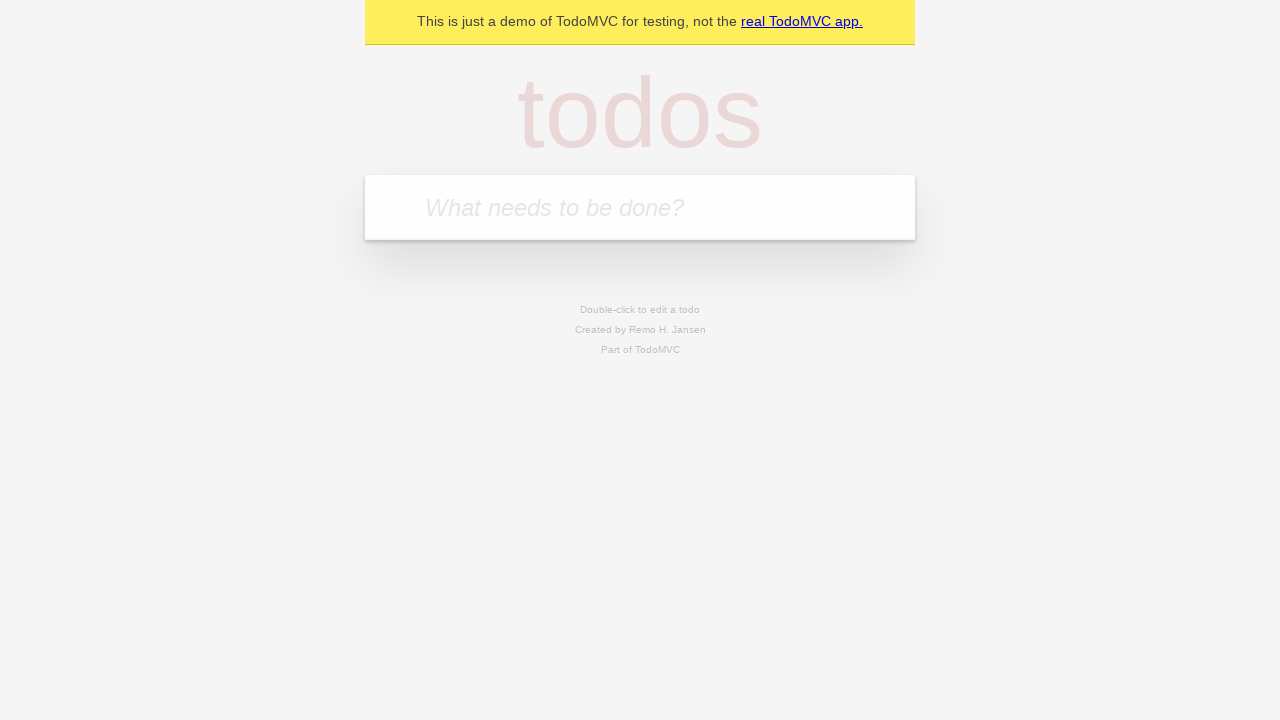

Filled todo input with 'buy some cheese' on internal:attr=[placeholder="What needs to be done?"i]
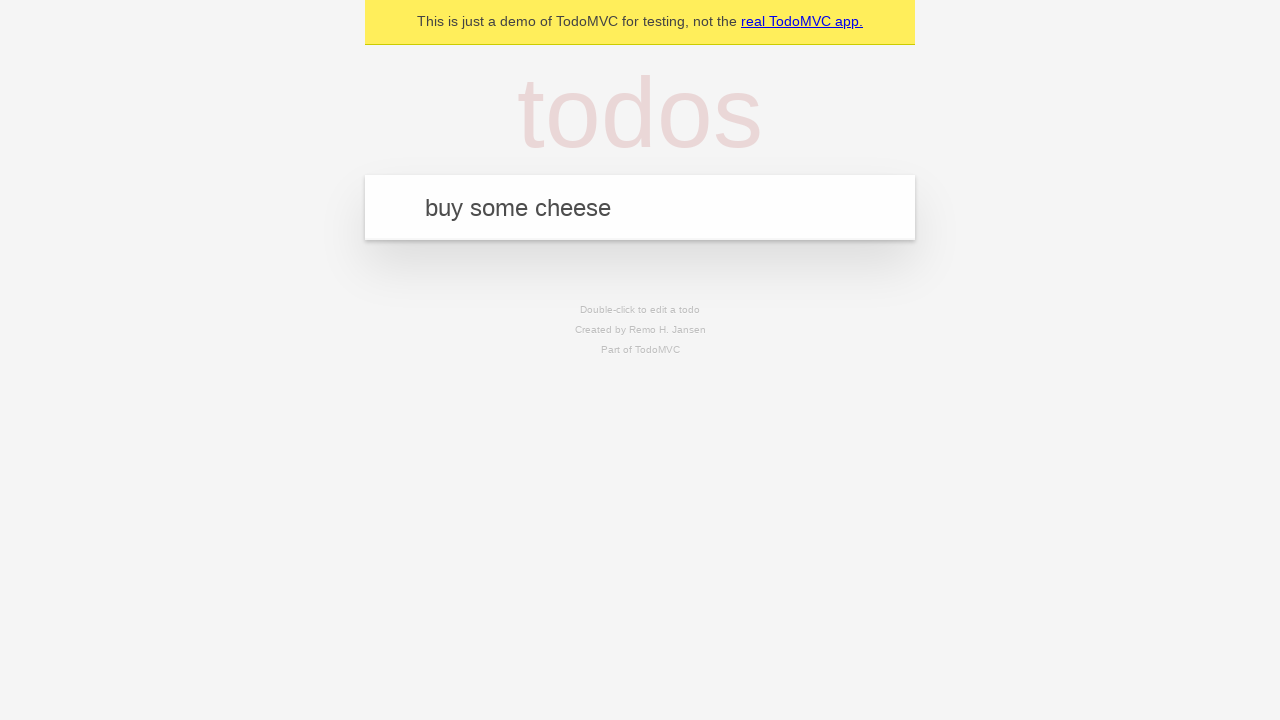

Pressed Enter to create first todo on internal:attr=[placeholder="What needs to be done?"i]
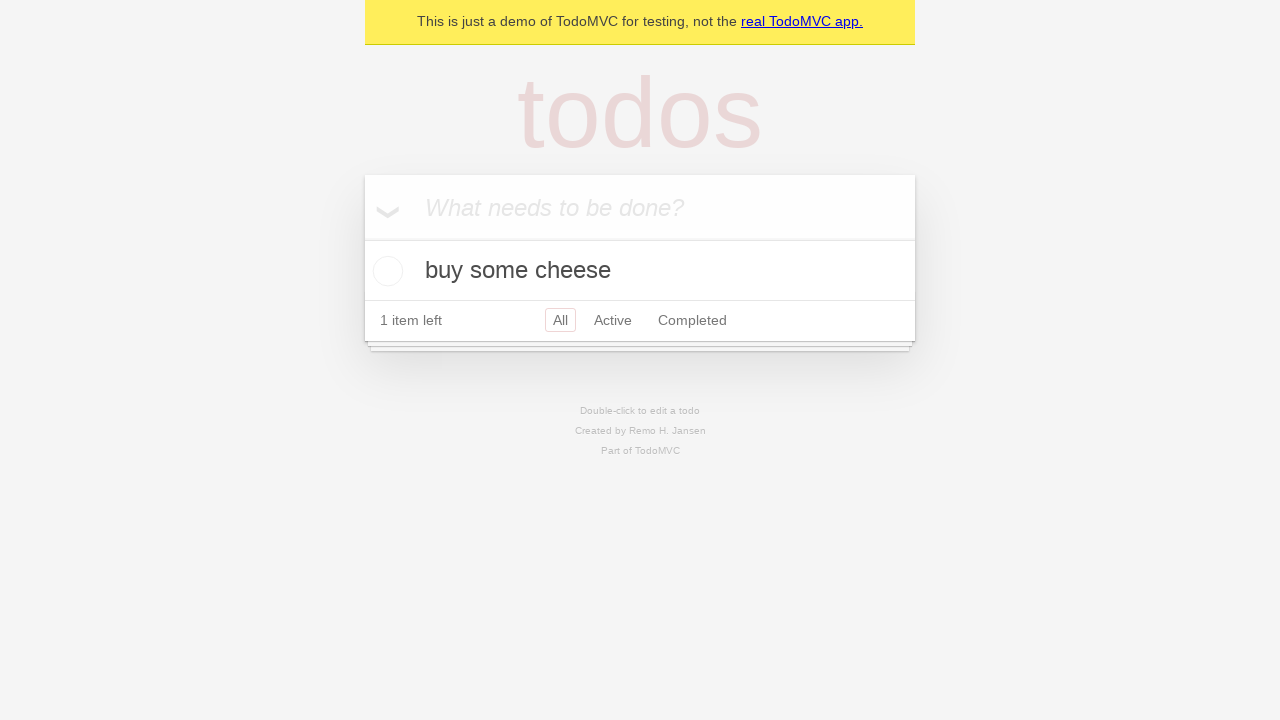

Filled todo input with 'feed the cat' on internal:attr=[placeholder="What needs to be done?"i]
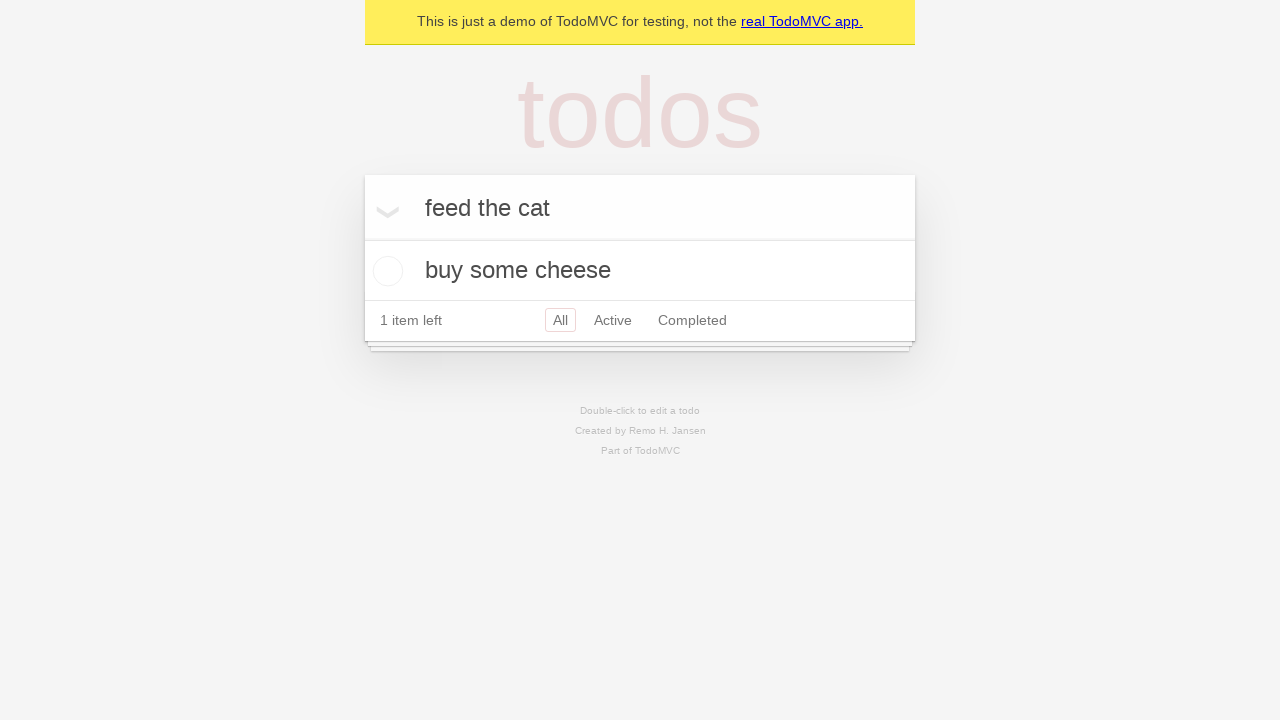

Pressed Enter to create second todo on internal:attr=[placeholder="What needs to be done?"i]
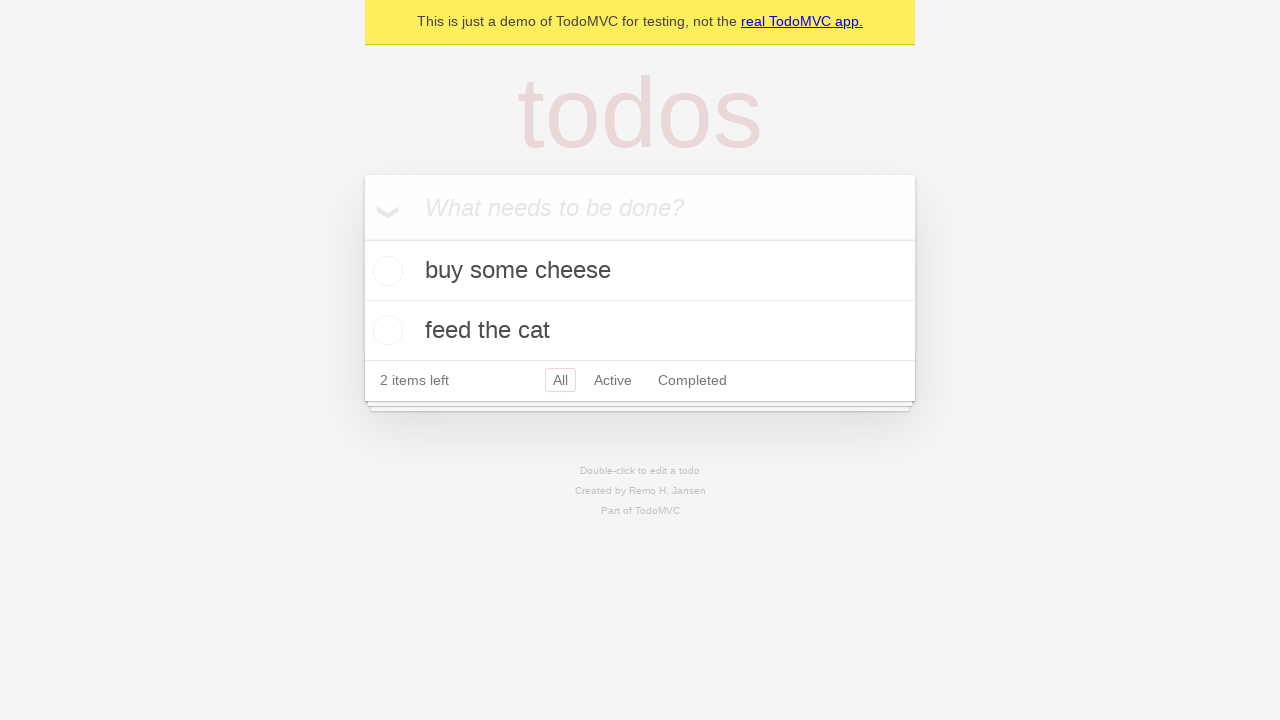

Filled todo input with 'book a doctors appointment' on internal:attr=[placeholder="What needs to be done?"i]
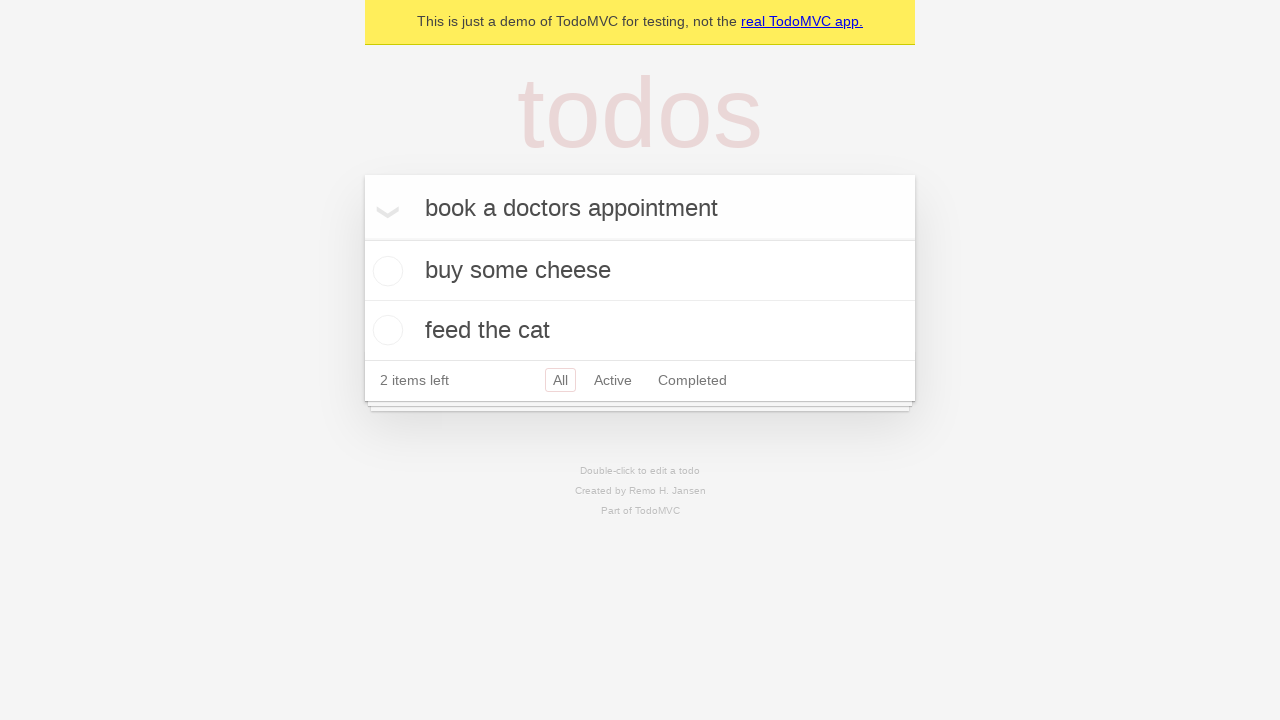

Pressed Enter to create third todo on internal:attr=[placeholder="What needs to be done?"i]
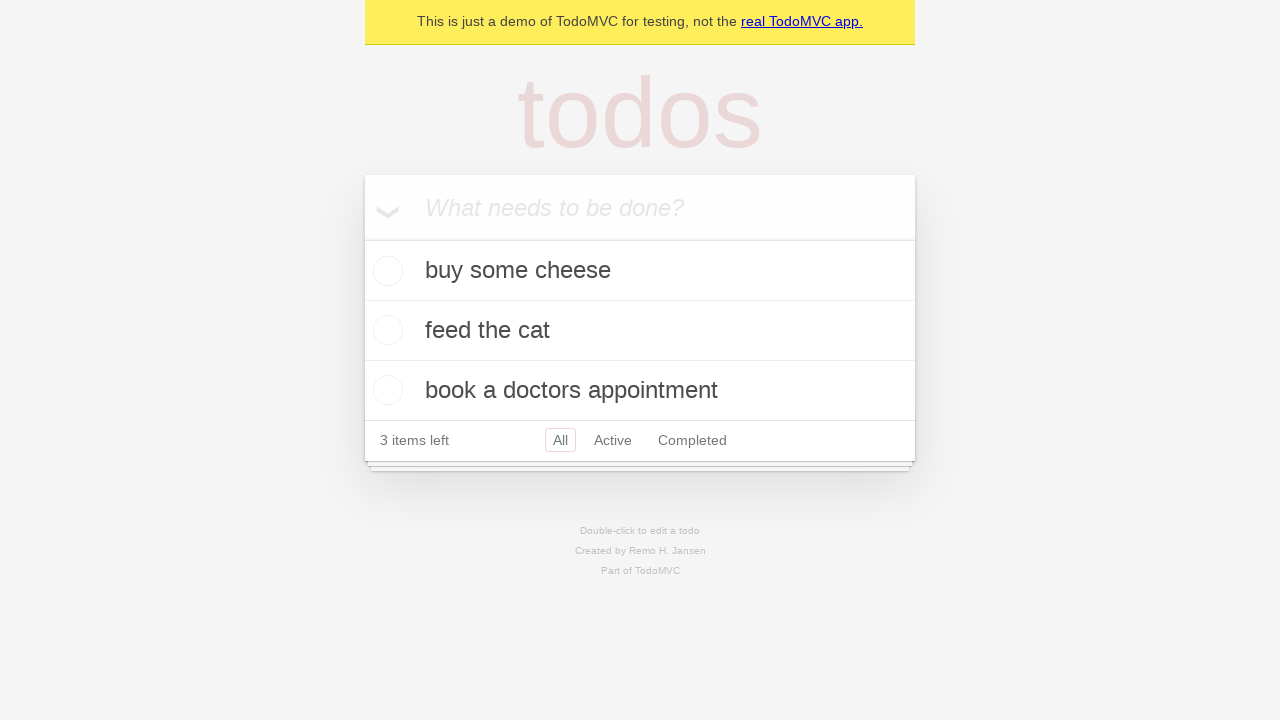

Double-clicked second todo item to enter edit mode at (640, 331) on [data-testid='todo-item'] >> nth=1
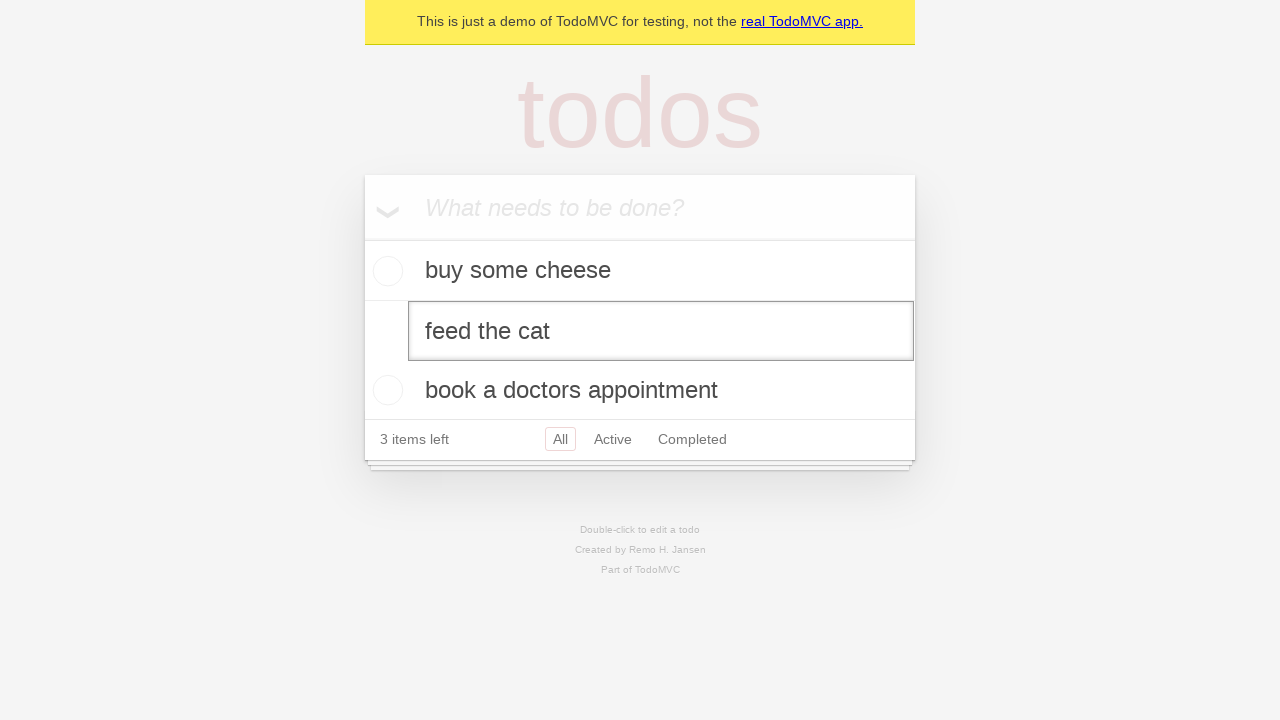

Filled edit textbox with 'buy some sausages' on [data-testid='todo-item'] >> nth=1 >> internal:role=textbox[name="Edit"i]
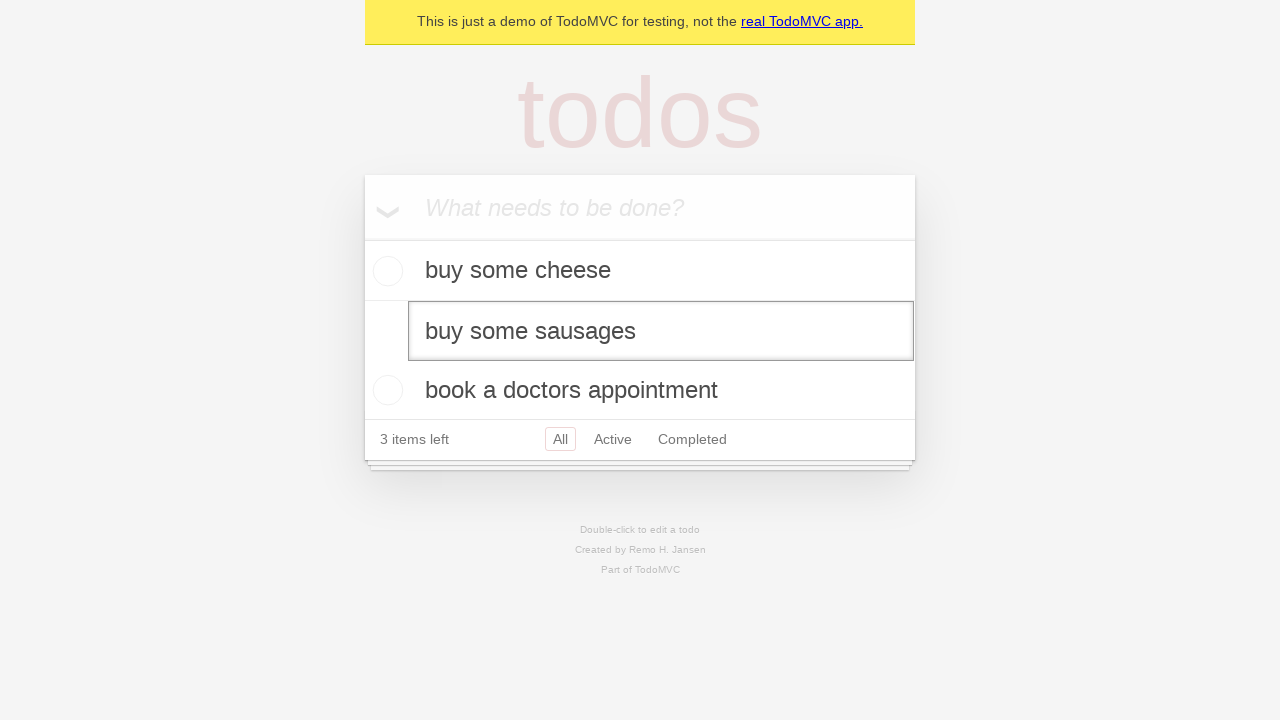

Pressed Enter to save edited todo item on [data-testid='todo-item'] >> nth=1 >> internal:role=textbox[name="Edit"i]
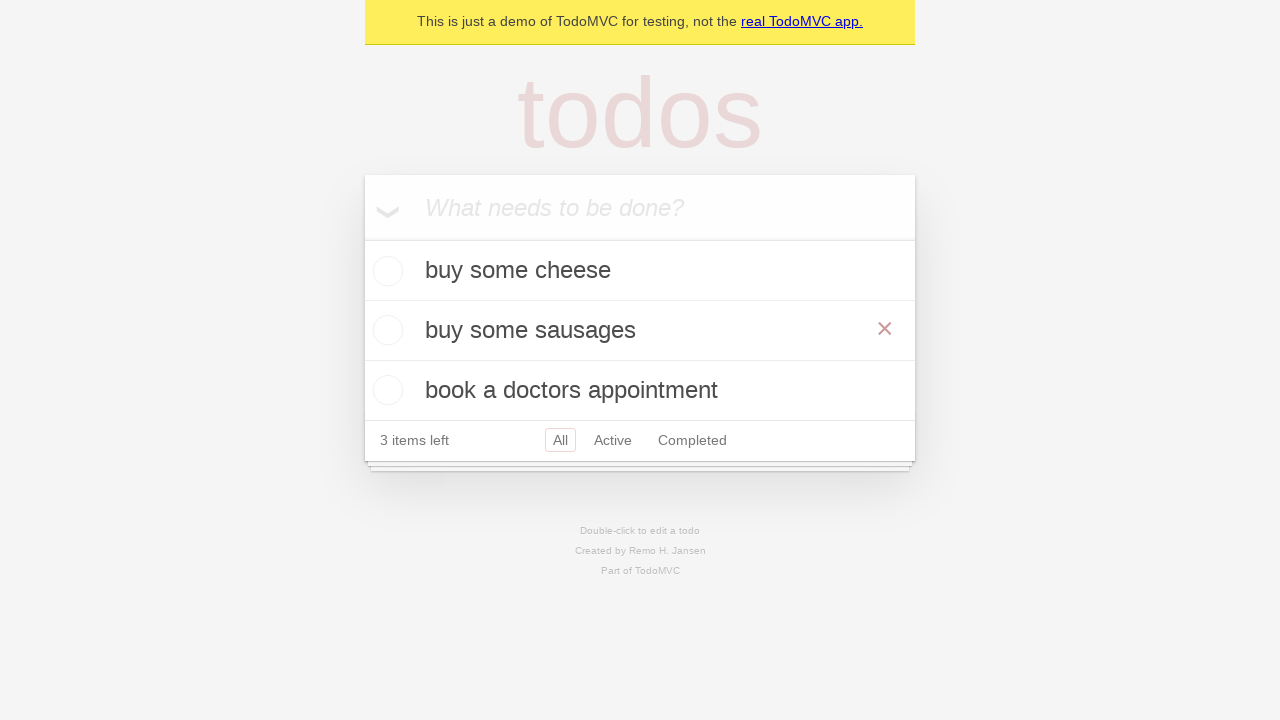

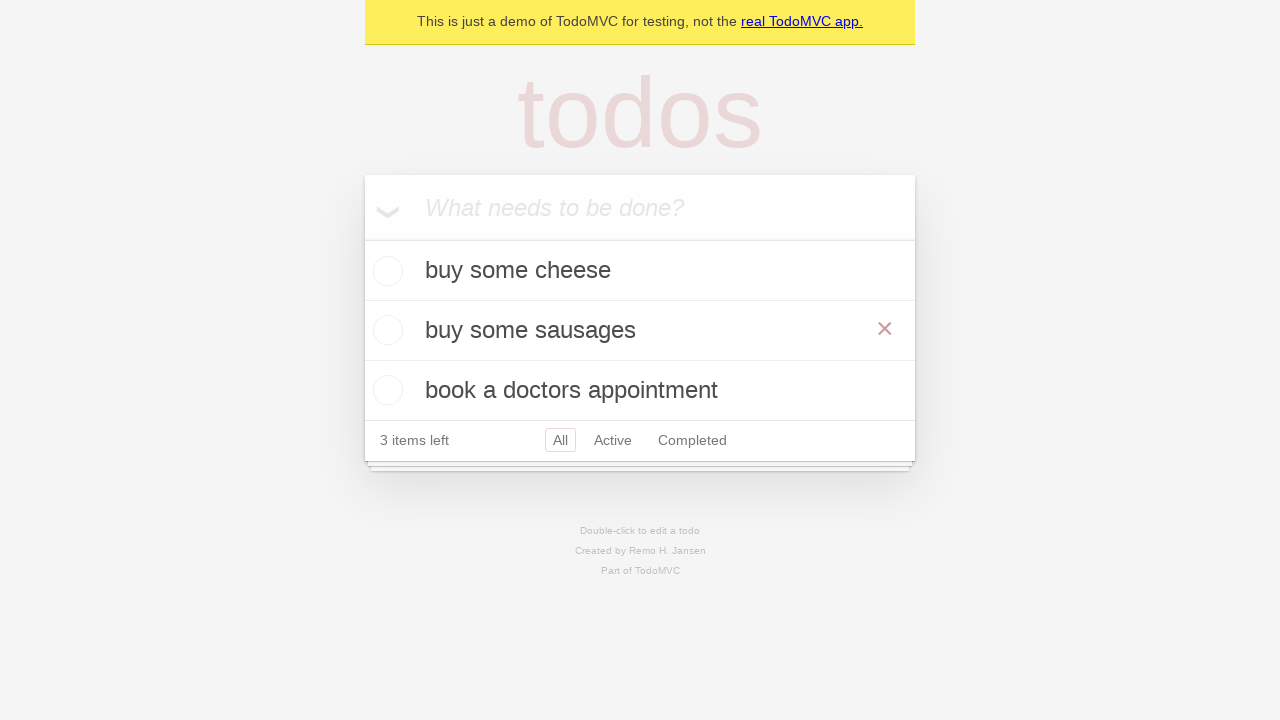